Tests jQuery UI datepicker date range functionality by switching to an iframe, selecting a "from" date (April 30) and a "to" date (June 1) using the month dropdown and day selection.

Starting URL: https://jqueryui.com/datepicker/#date-range

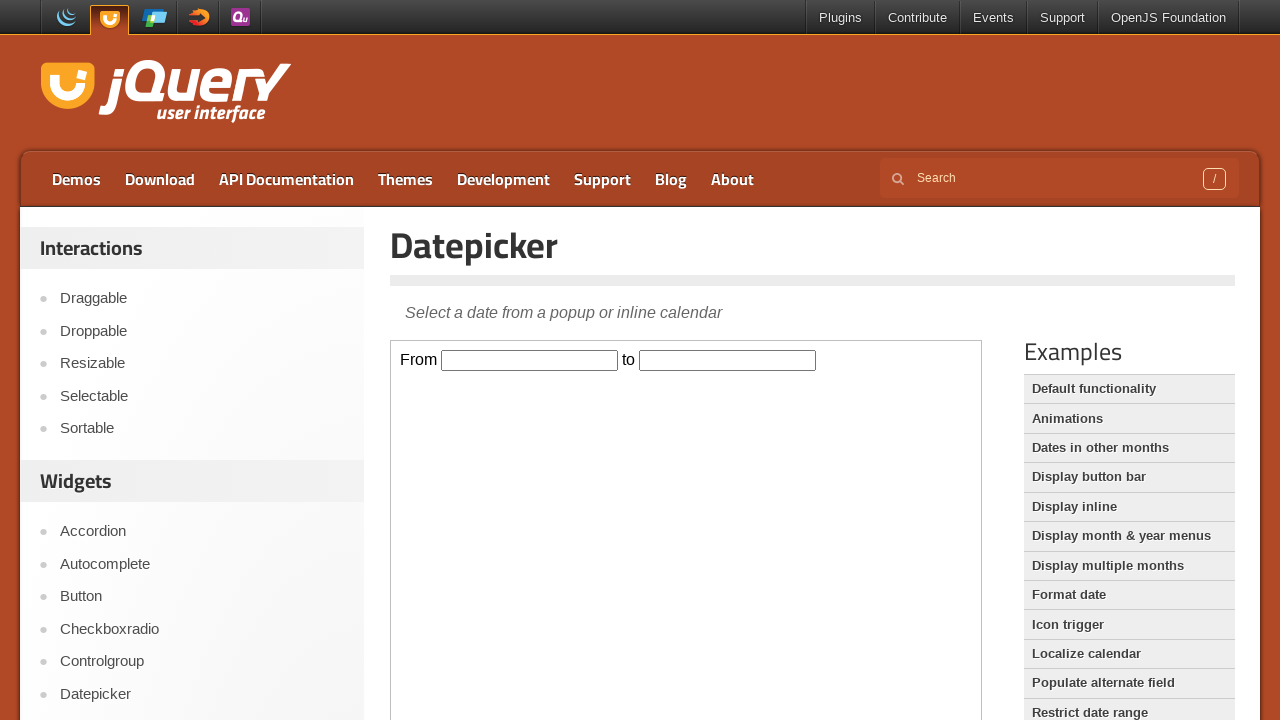

Located iframe containing datepicker demo
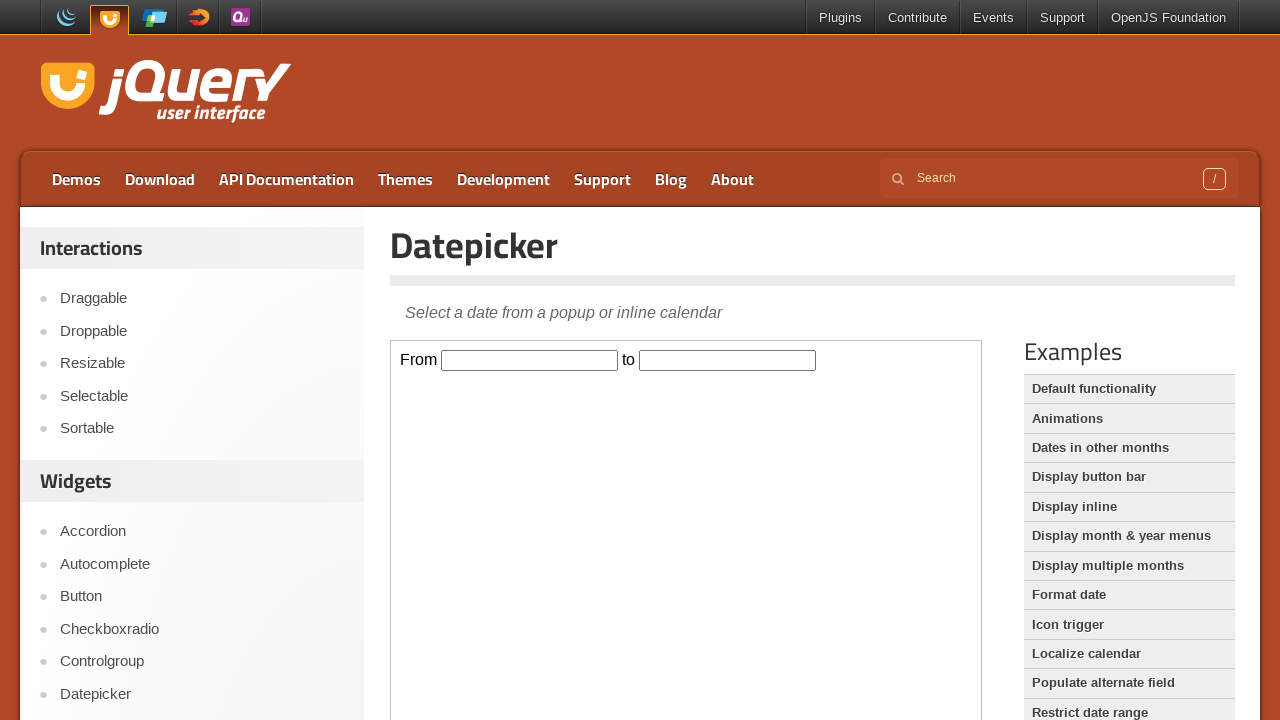

Clicked 'from' date input to open datepicker at (530, 360) on iframe.demo-frame >> internal:control=enter-frame >> #from
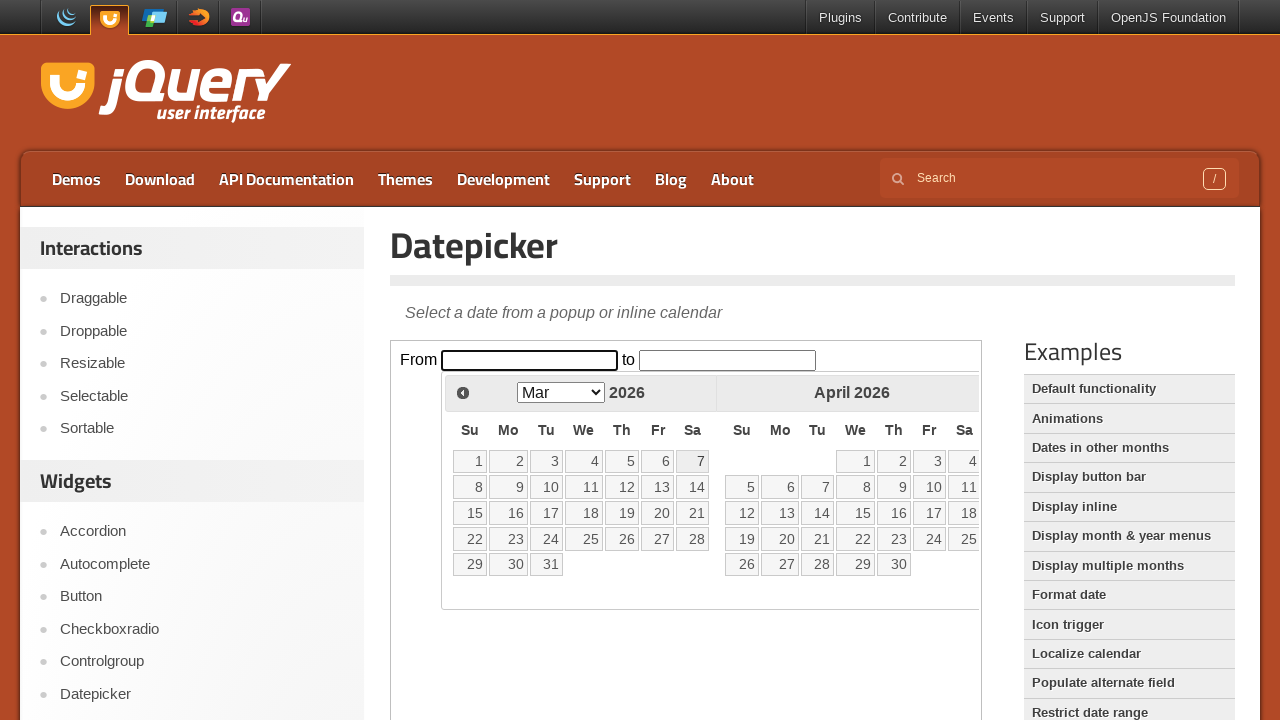

Selected April in month dropdown for 'from' date on iframe.demo-frame >> internal:control=enter-frame >> select.ui-datepicker-month
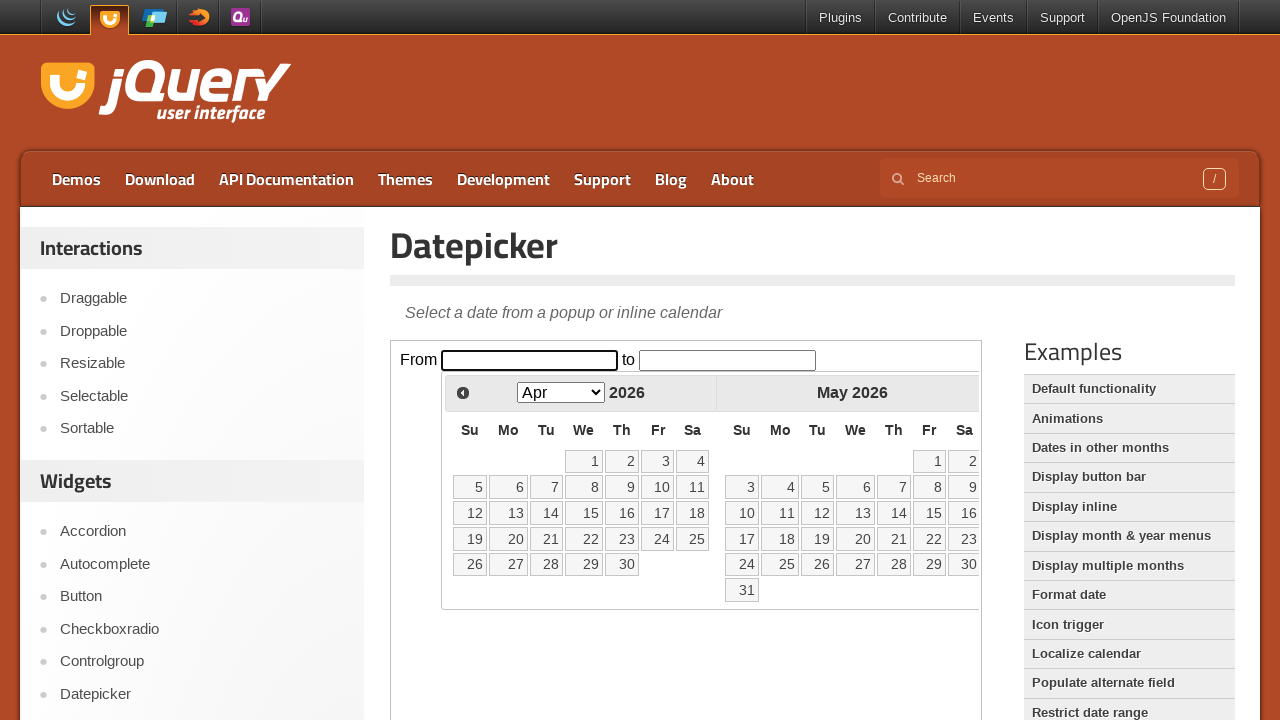

Selected day 30 from April calendar at (622, 564) on iframe.demo-frame >> internal:control=enter-frame >> table.ui-datepicker-calenda
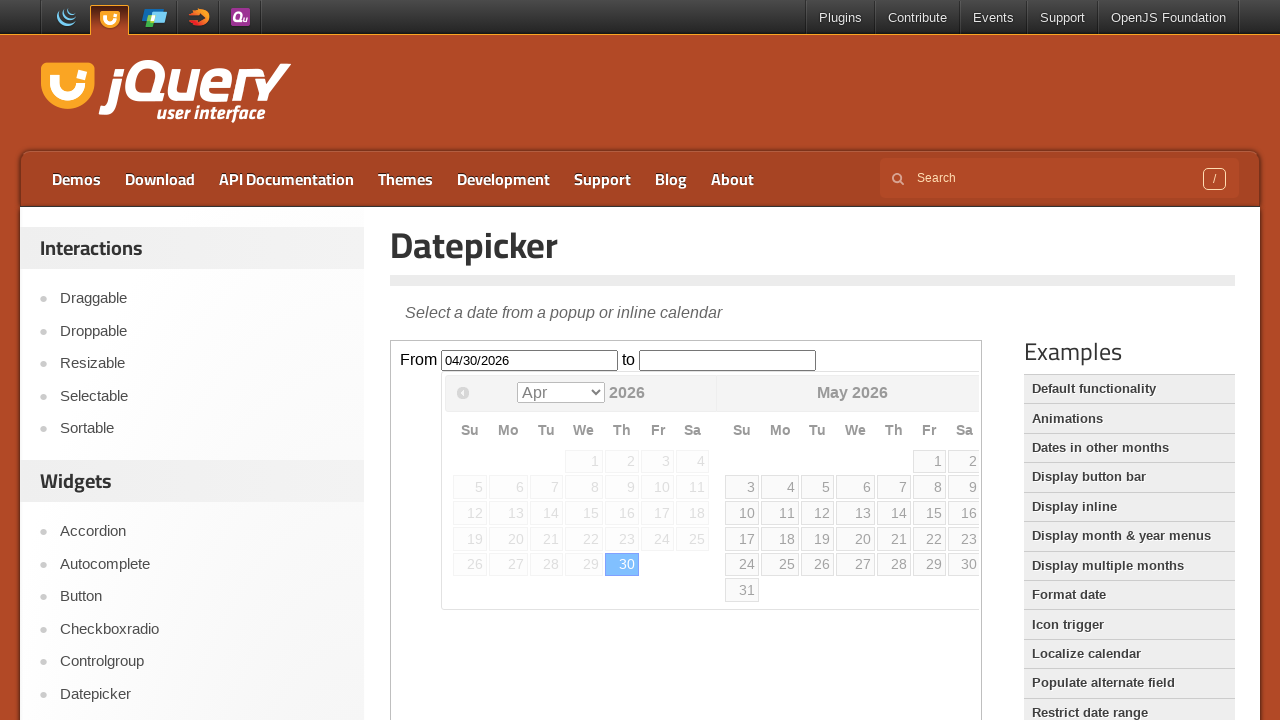

Clicked 'to' date input to open second datepicker at (728, 360) on iframe.demo-frame >> internal:control=enter-frame >> #to
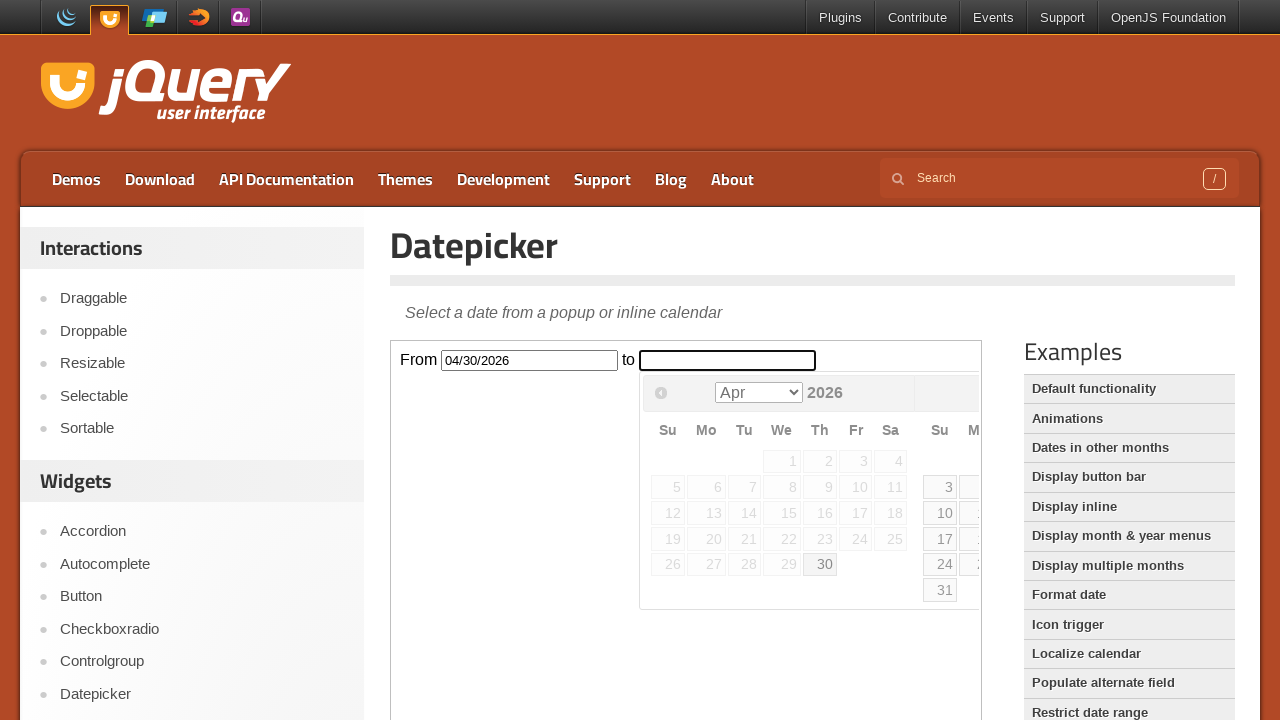

Selected June in month dropdown for 'to' date on iframe.demo-frame >> internal:control=enter-frame >> select.ui-datepicker-month
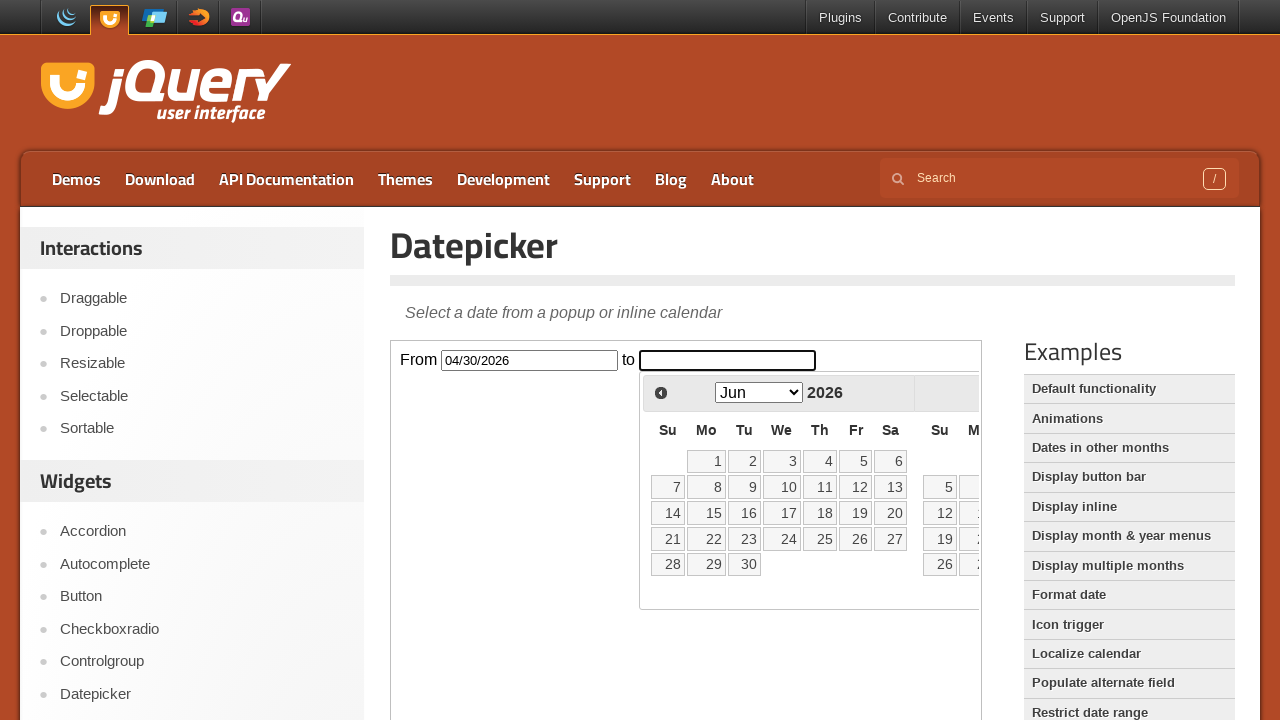

Selected day 1 from June calendar at (706, 461) on iframe.demo-frame >> internal:control=enter-frame >> table.ui-datepicker-calenda
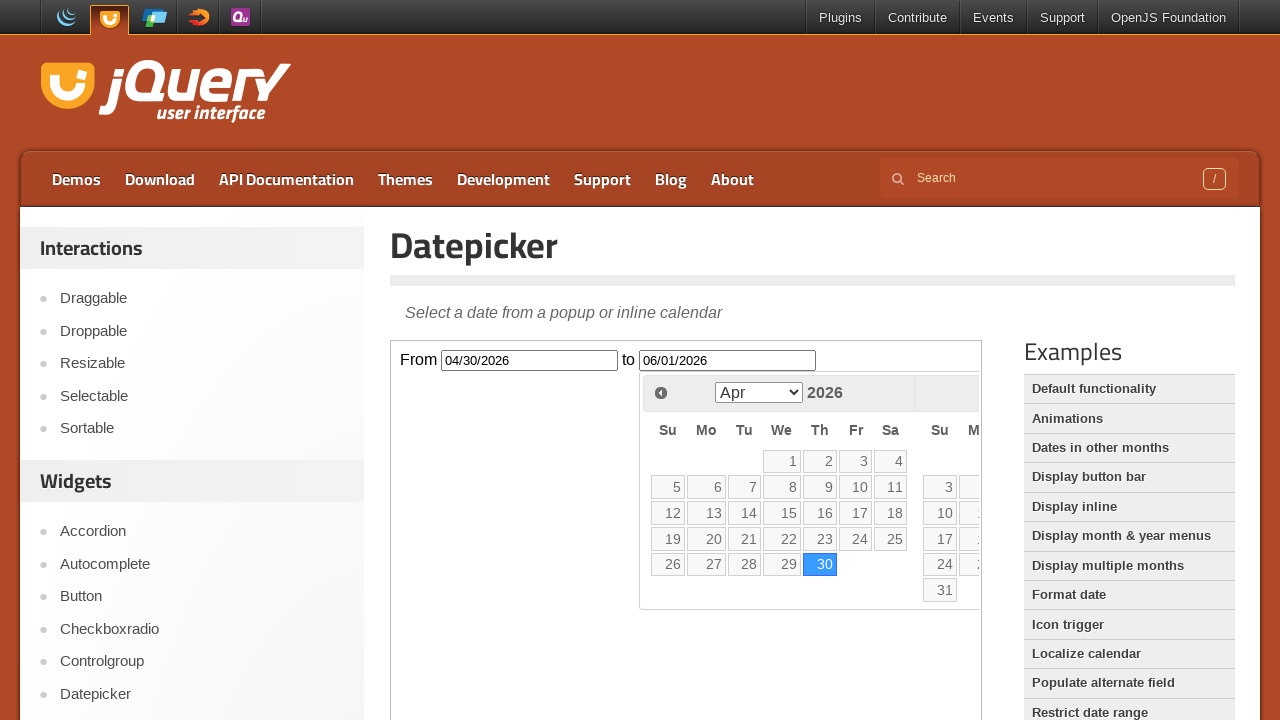

Waited 500ms for datepicker to close
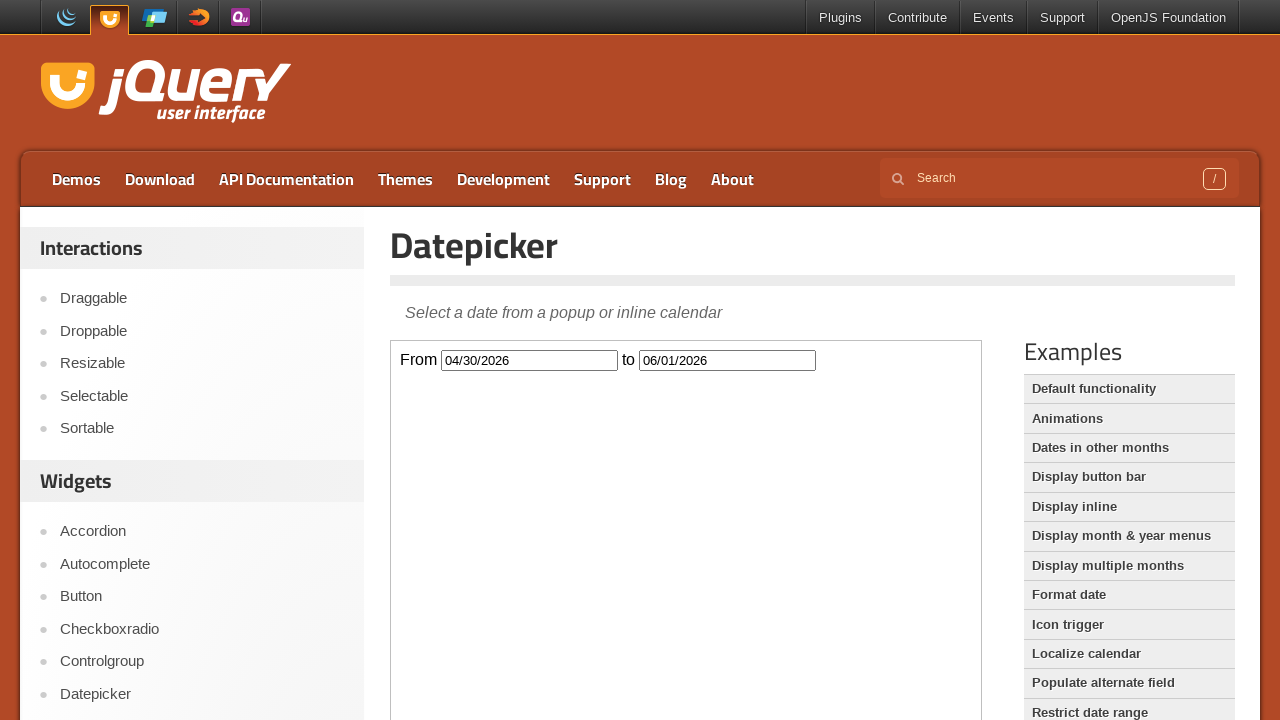

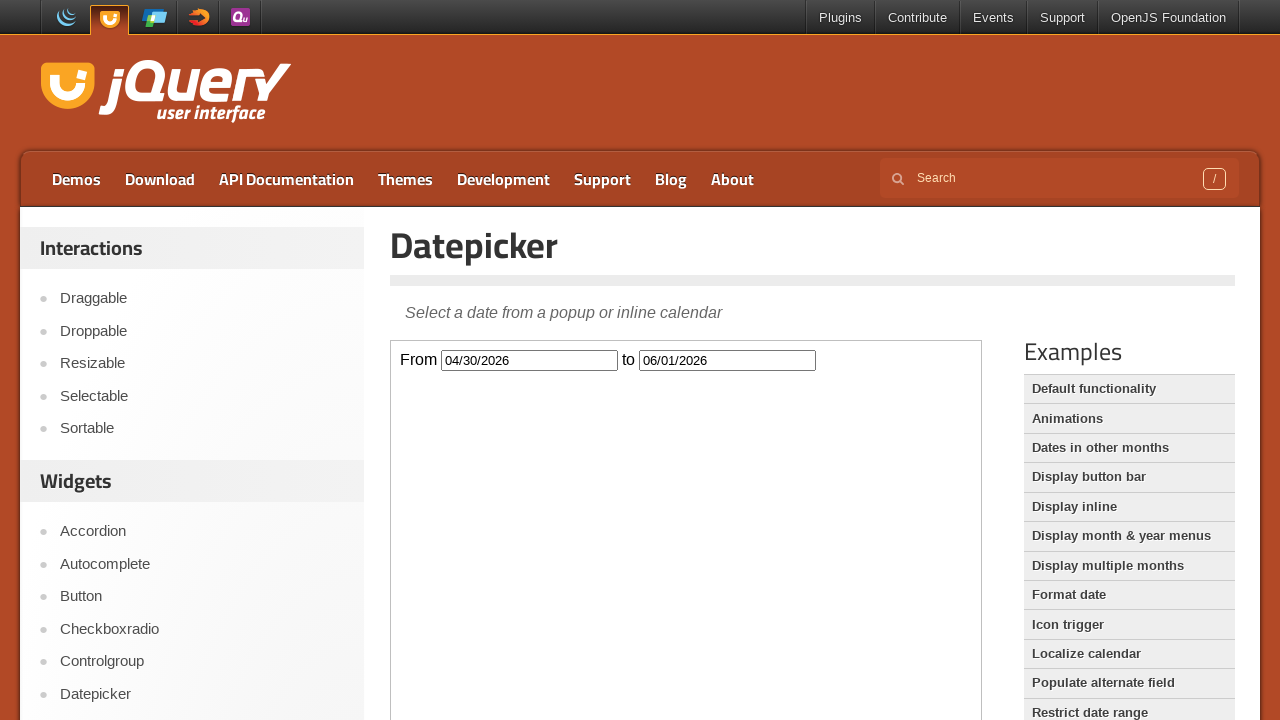